Tests radio button functionality on a practice form by selecting the "Single" radio button, then selecting the "Married" radio button, and verifying the selection

Starting URL: https://proleed.academy/exercises/selenium/automation-practice-form-with-radio-button-check-boxes-and-drop-down.php

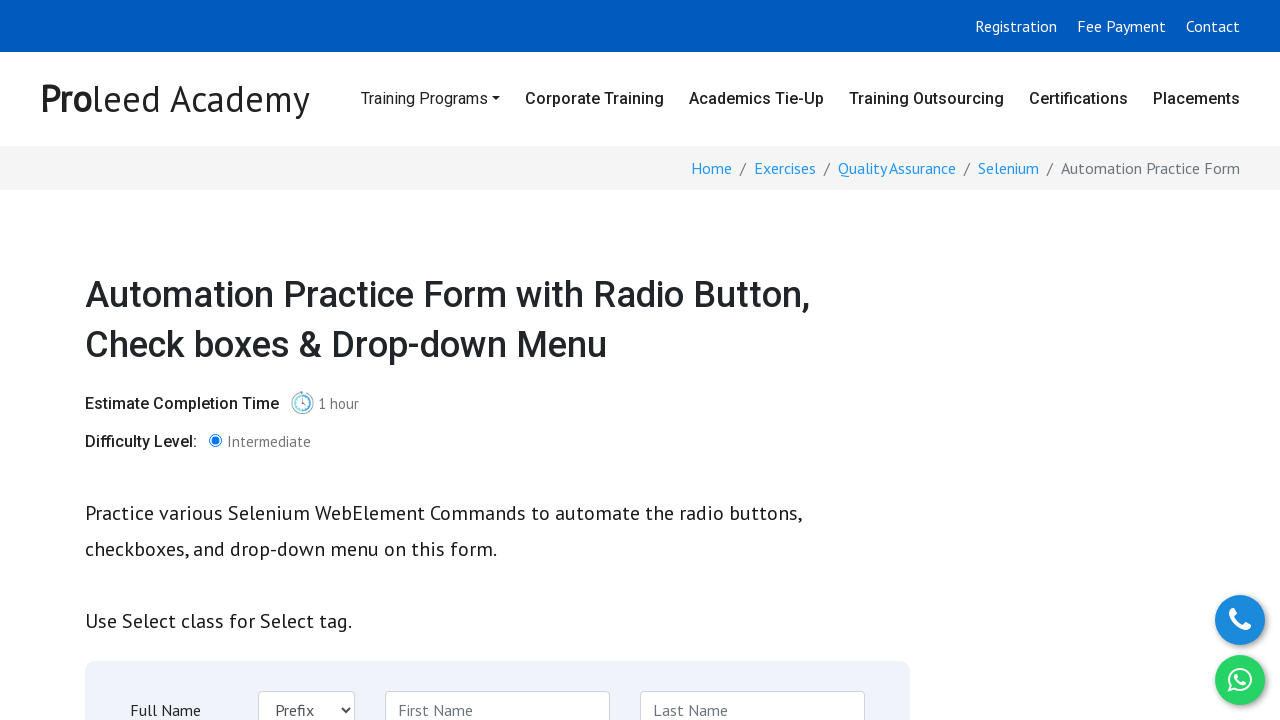

Located the 'Single' radio button
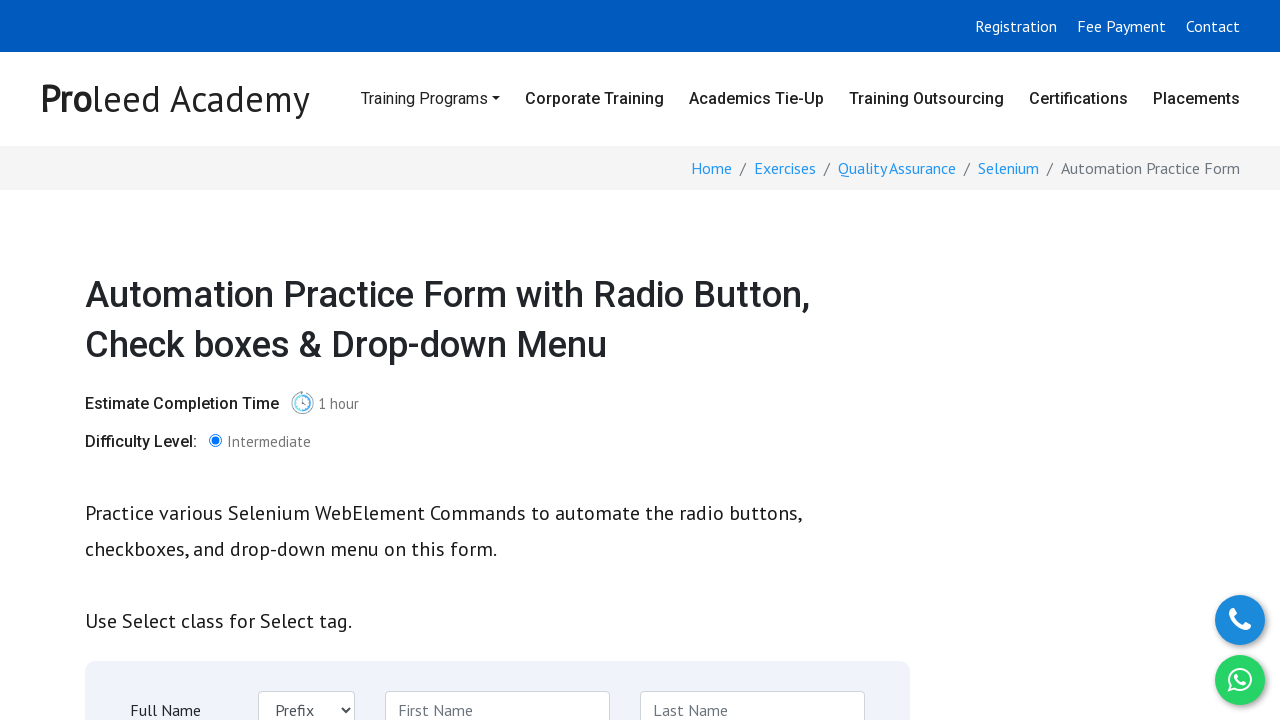

Scrolled the 'Single' radio button into view
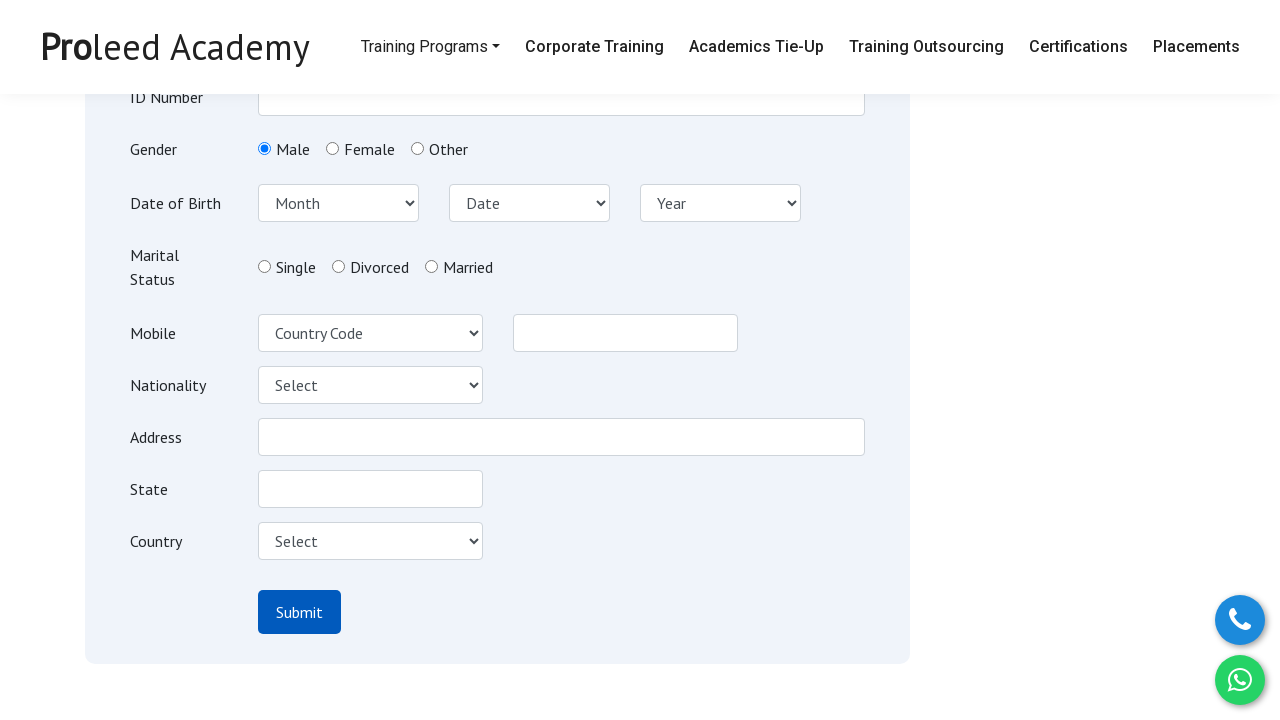

Clicked the 'Single' radio button at (264, 267) on #single
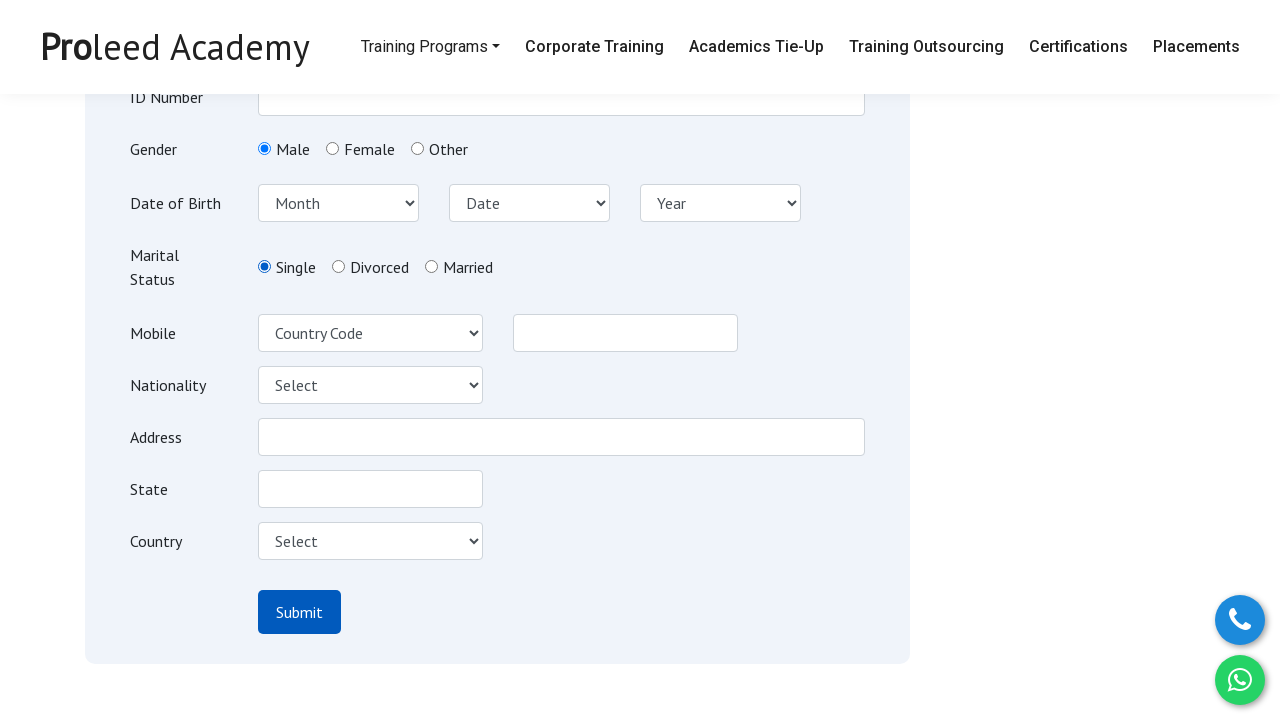

Located the 'Married' radio button
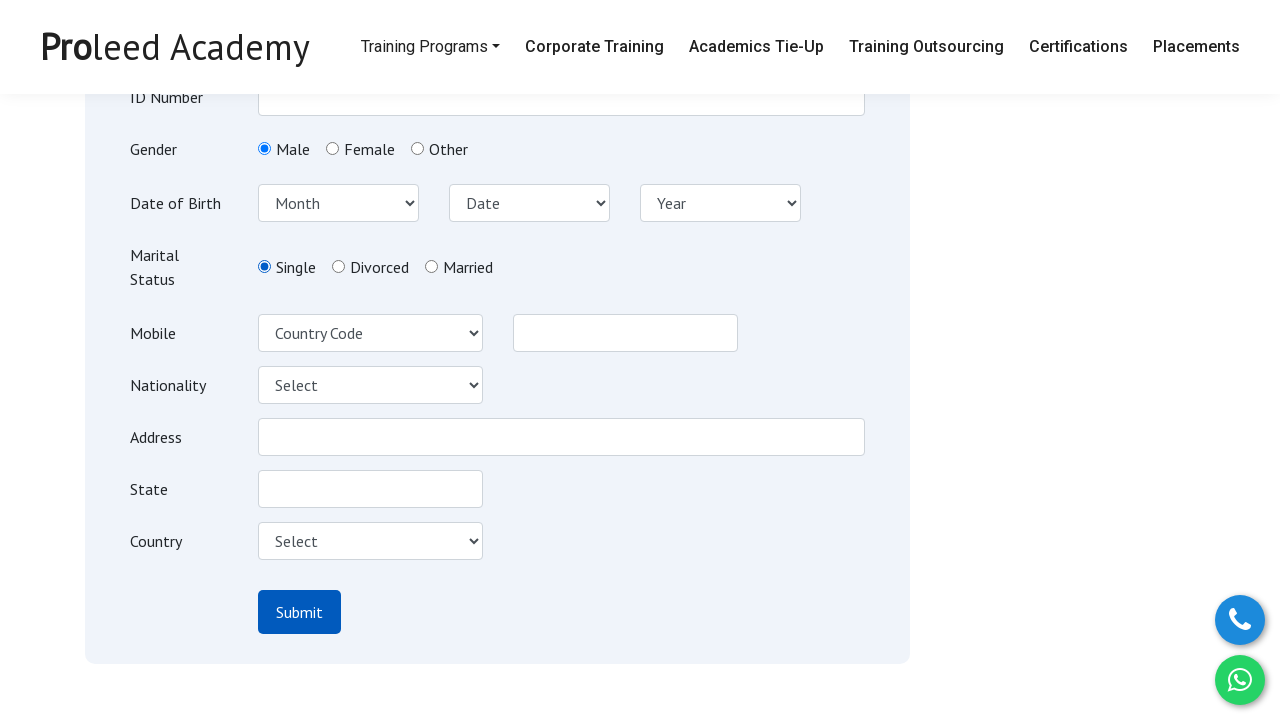

Scrolled the 'Married' radio button into view
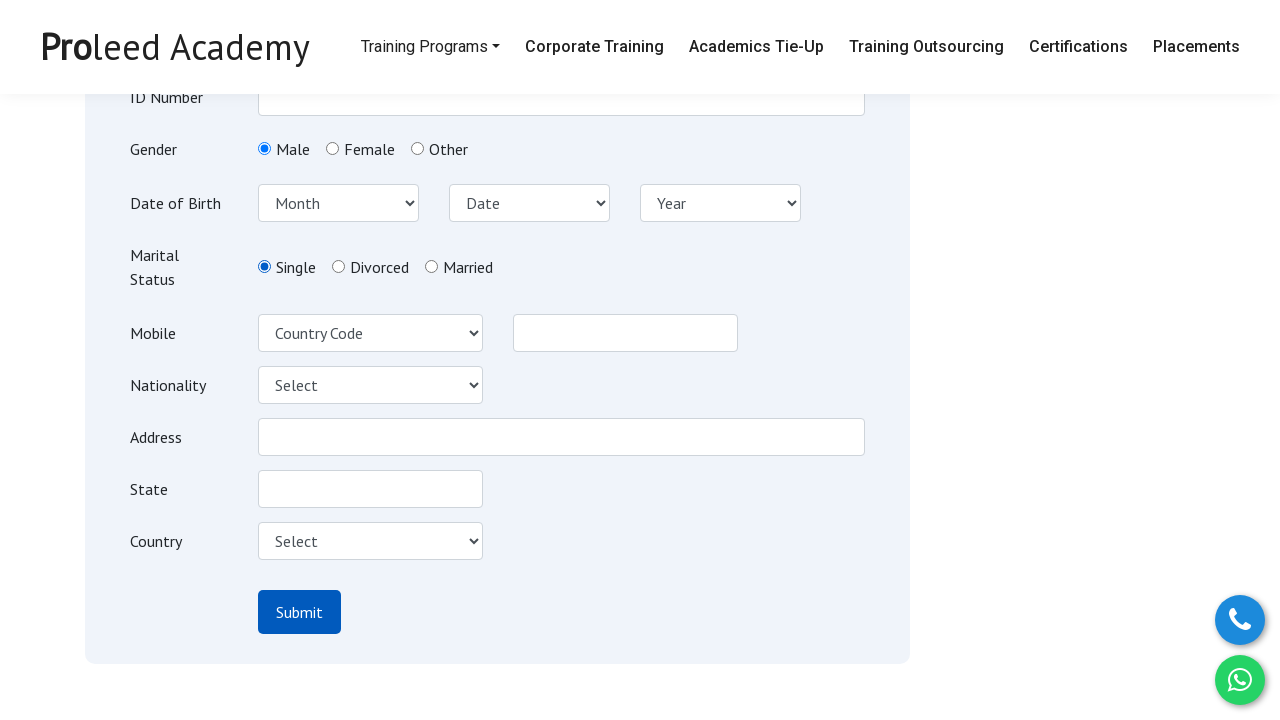

Clicked the 'Married' radio button at (431, 267) on #married
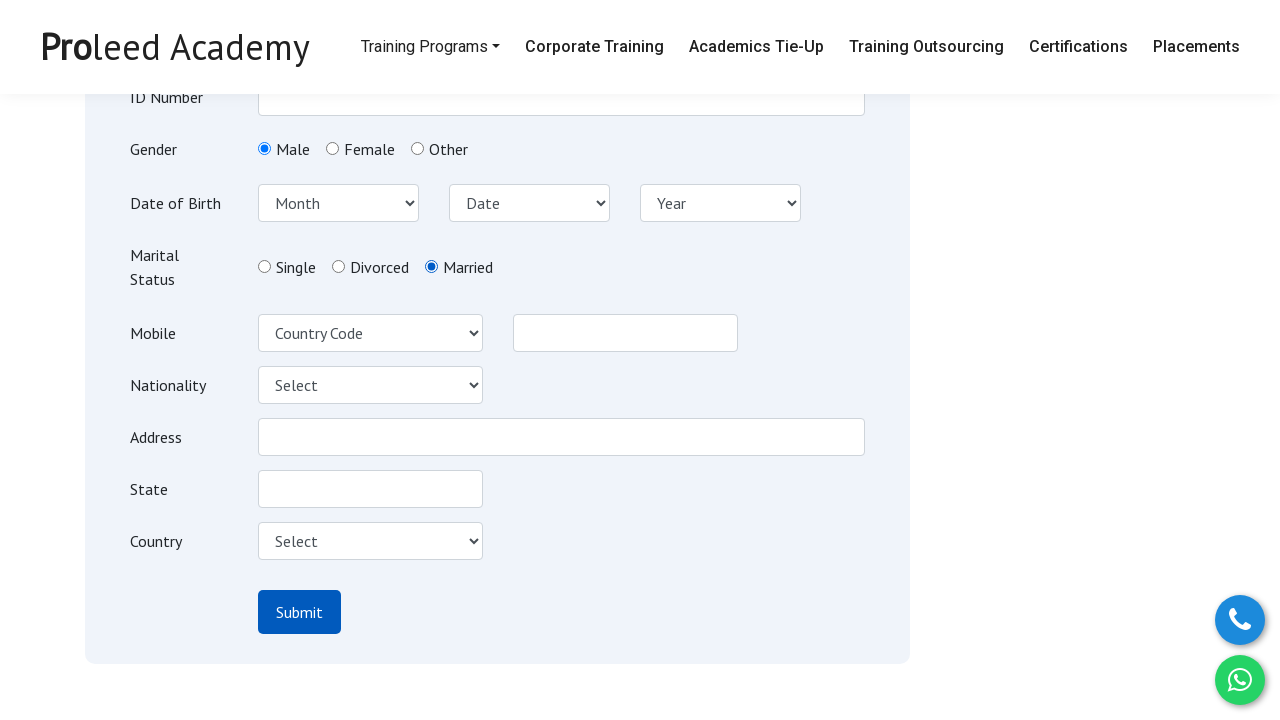

Verified that the 'Married' radio button is selected
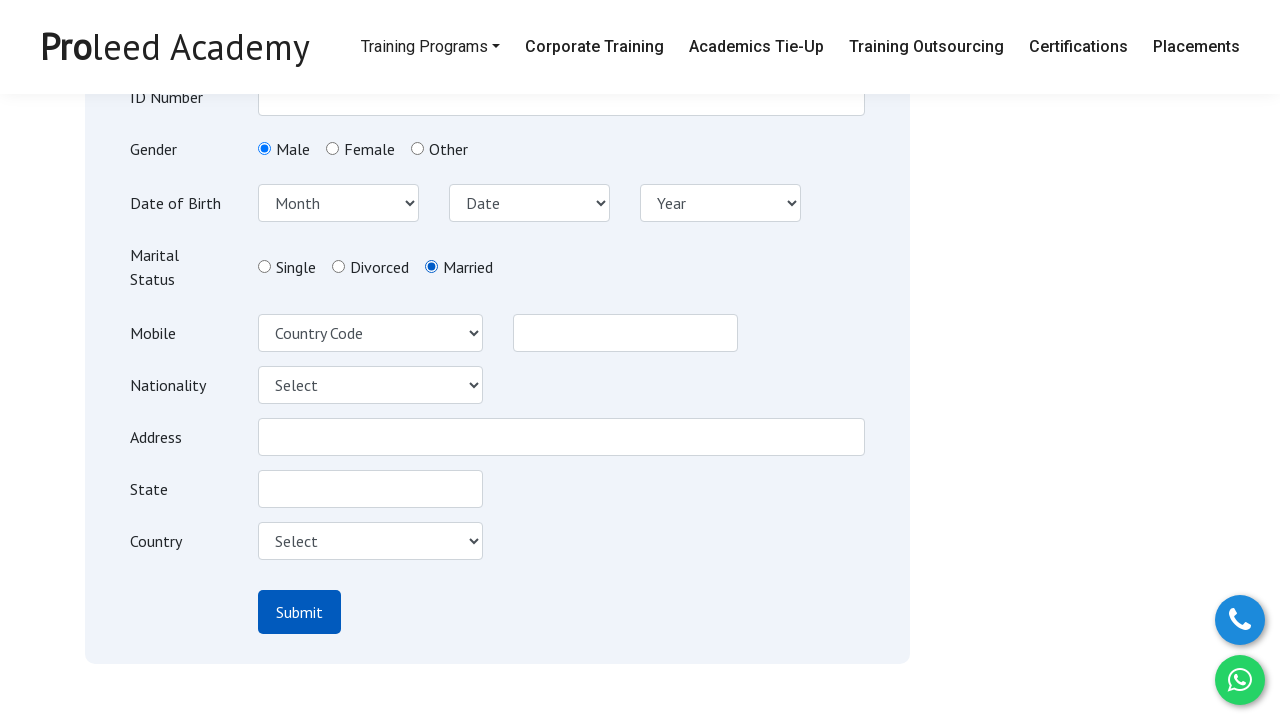

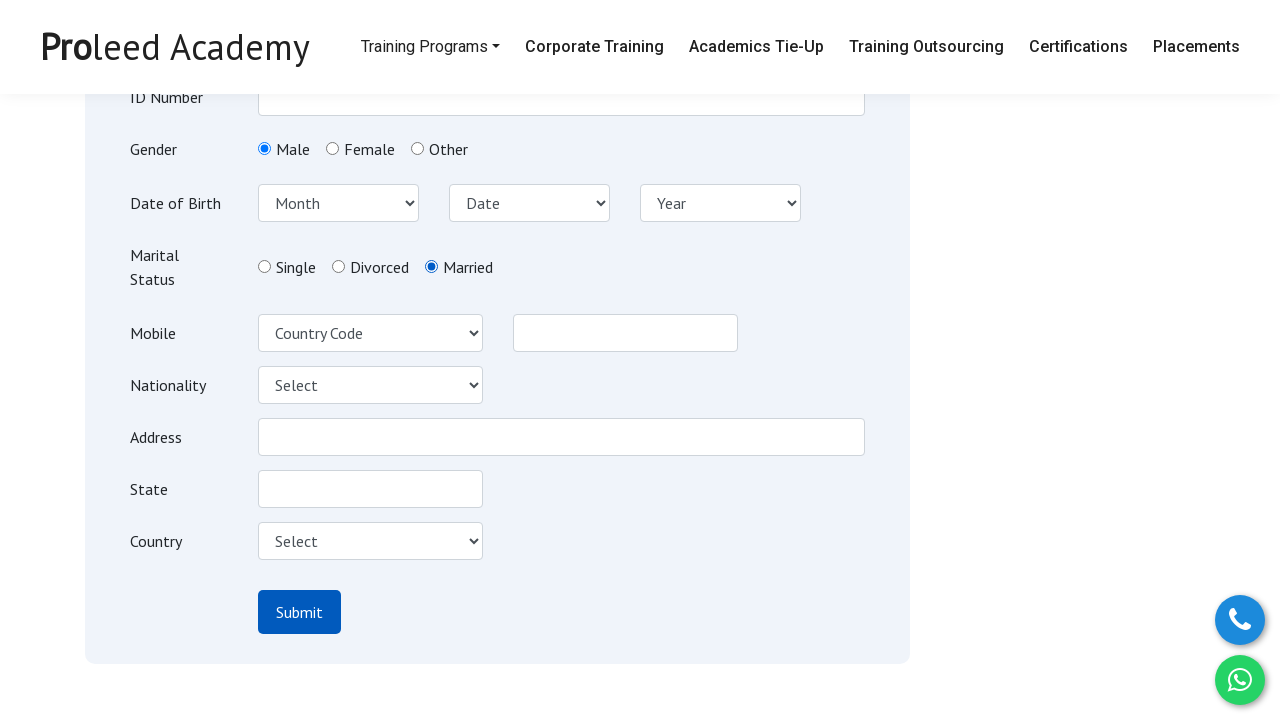